Navigates to a CSDN blog page and verifies that article links are present on the page

Starting URL: https://blog.csdn.net/lzw_java?type=blog

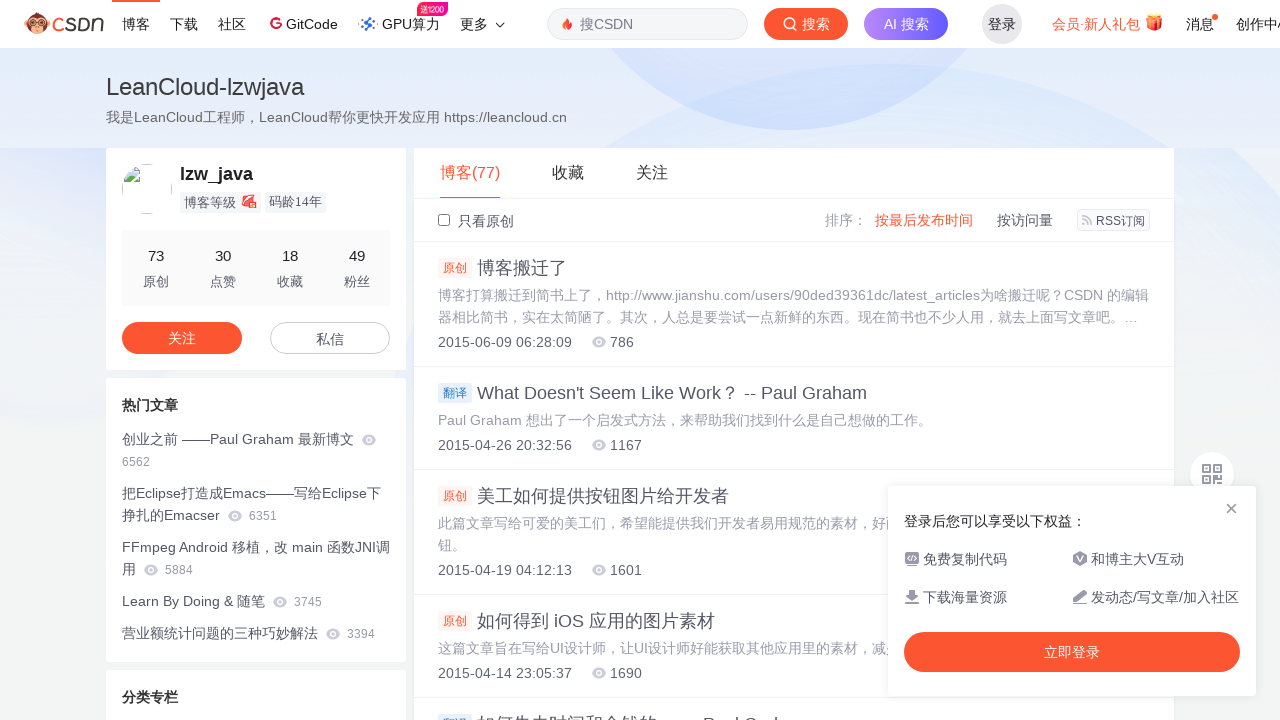

Navigated to CSDN blog page
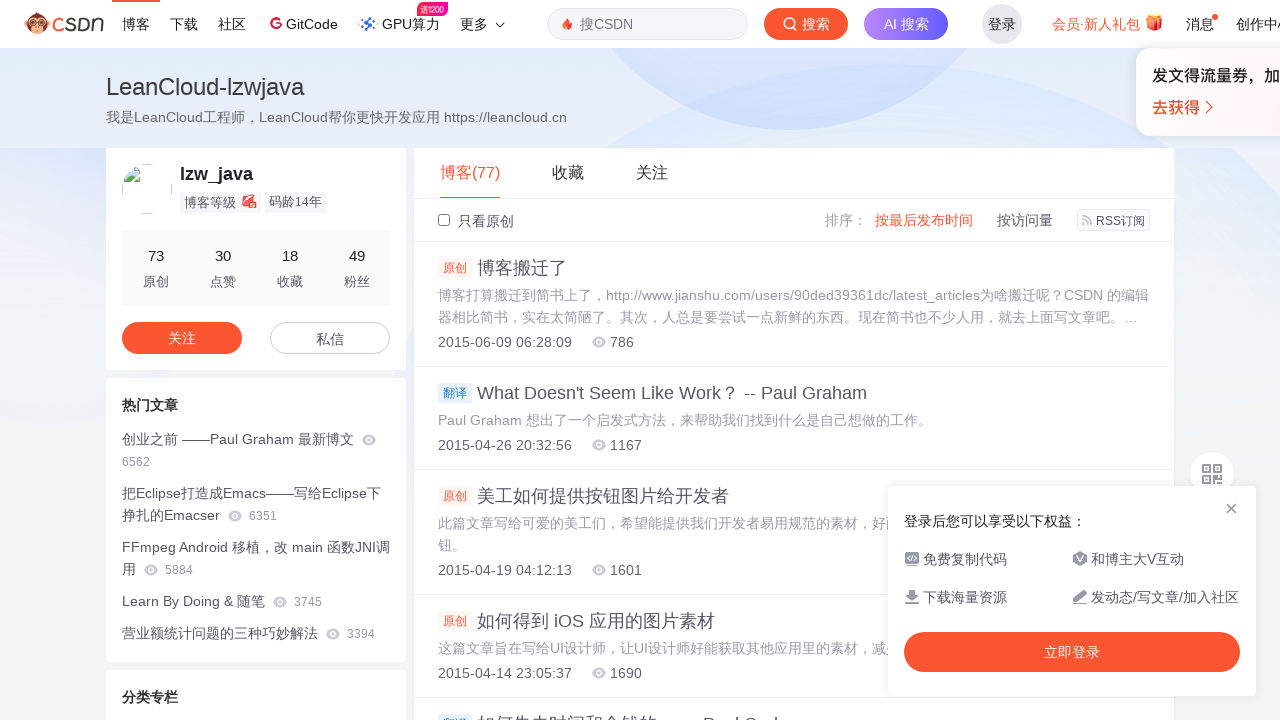

Article links loaded on the CSDN blog page
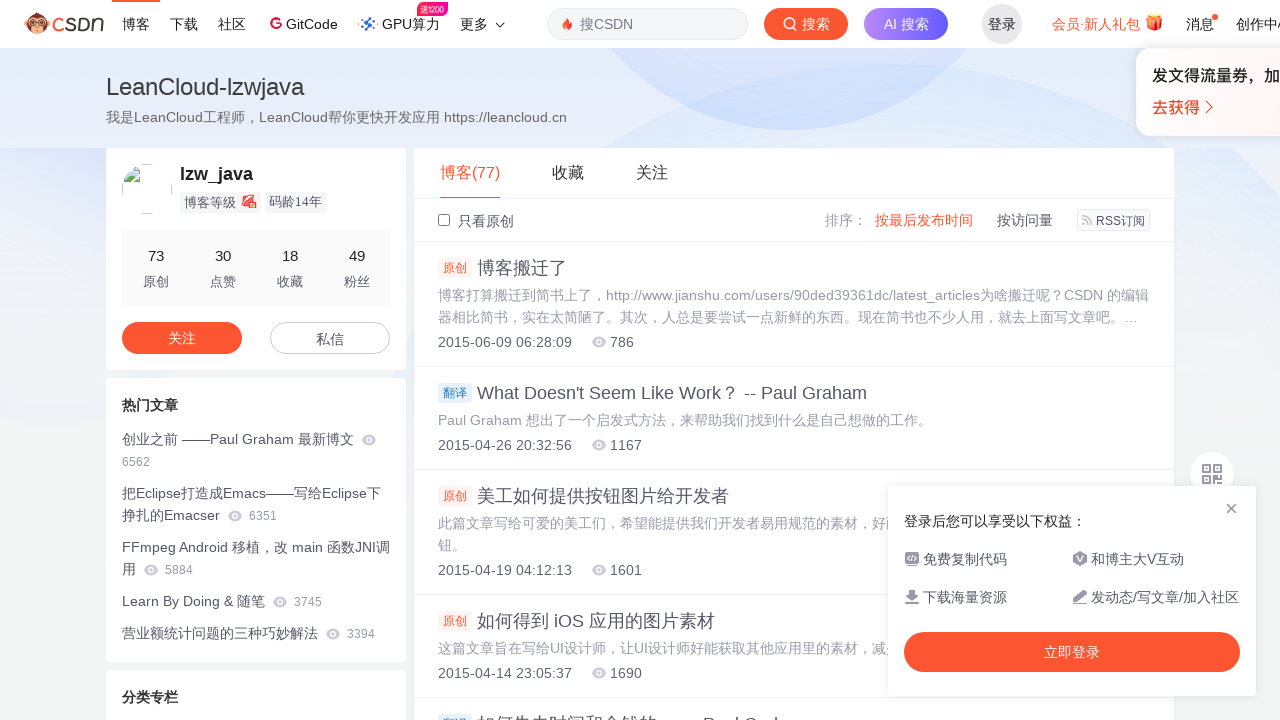

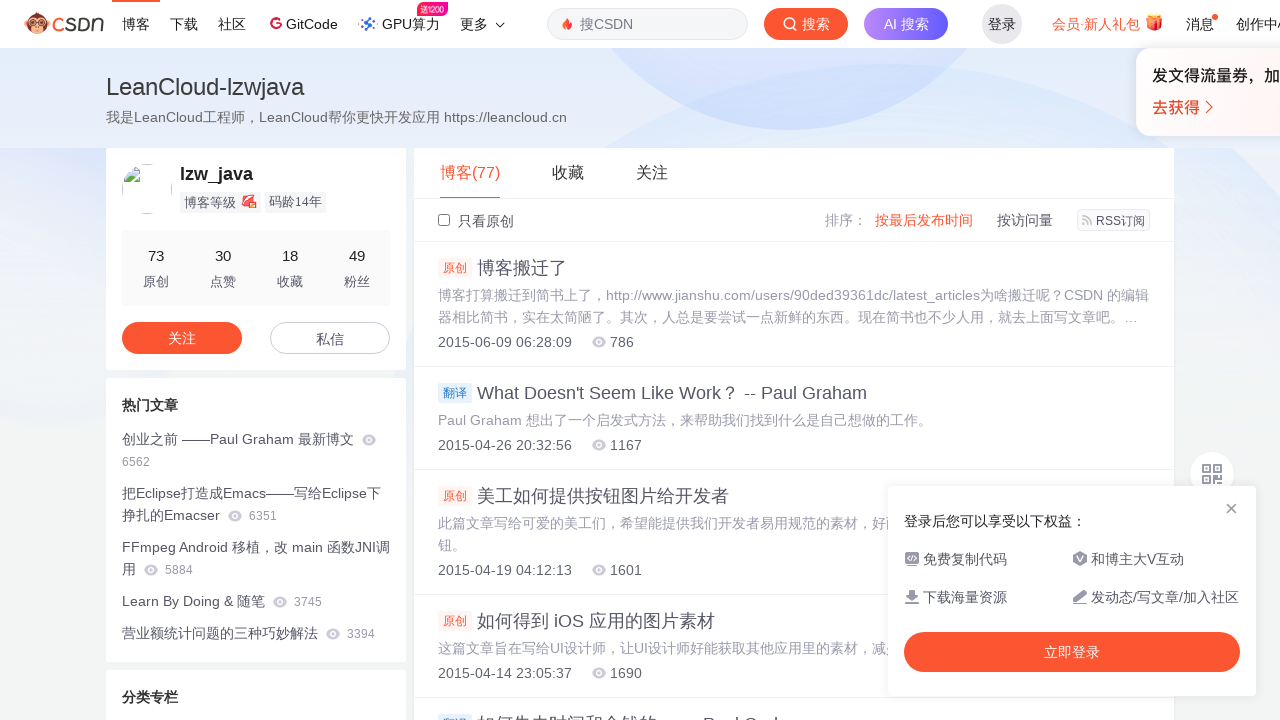